Tests register form validation with username too short (2 characters), expecting "Username should contain at least 3 characters" error

Starting URL: https://anatoly-karpovich.github.io/demo-login-form/

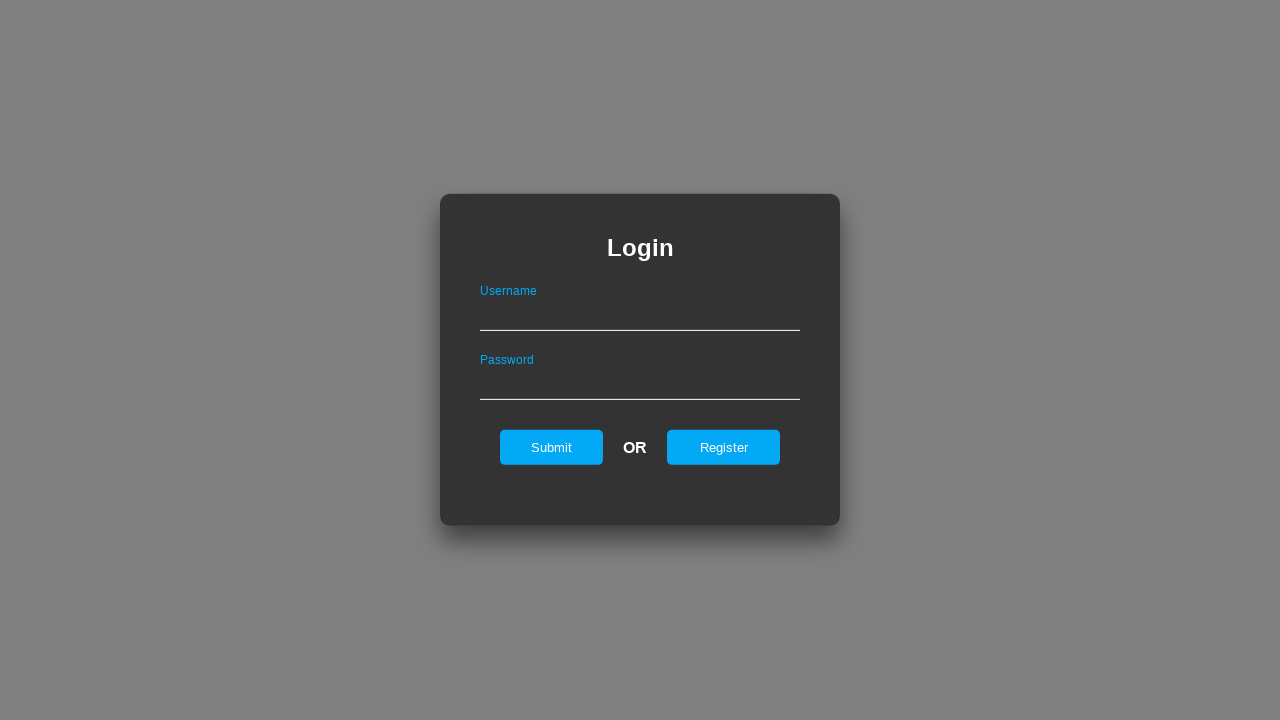

Waited for login form to be visible
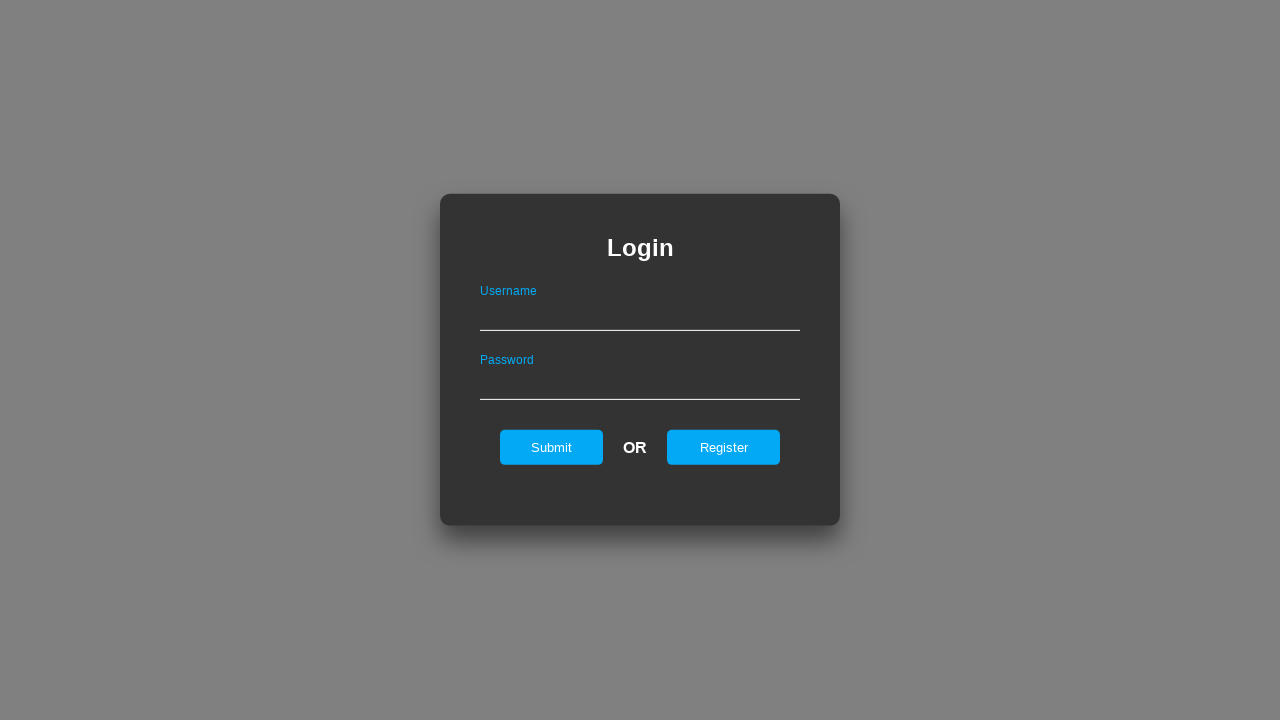

Clicked register button to switch to registration form at (724, 447) on #registerOnLogin
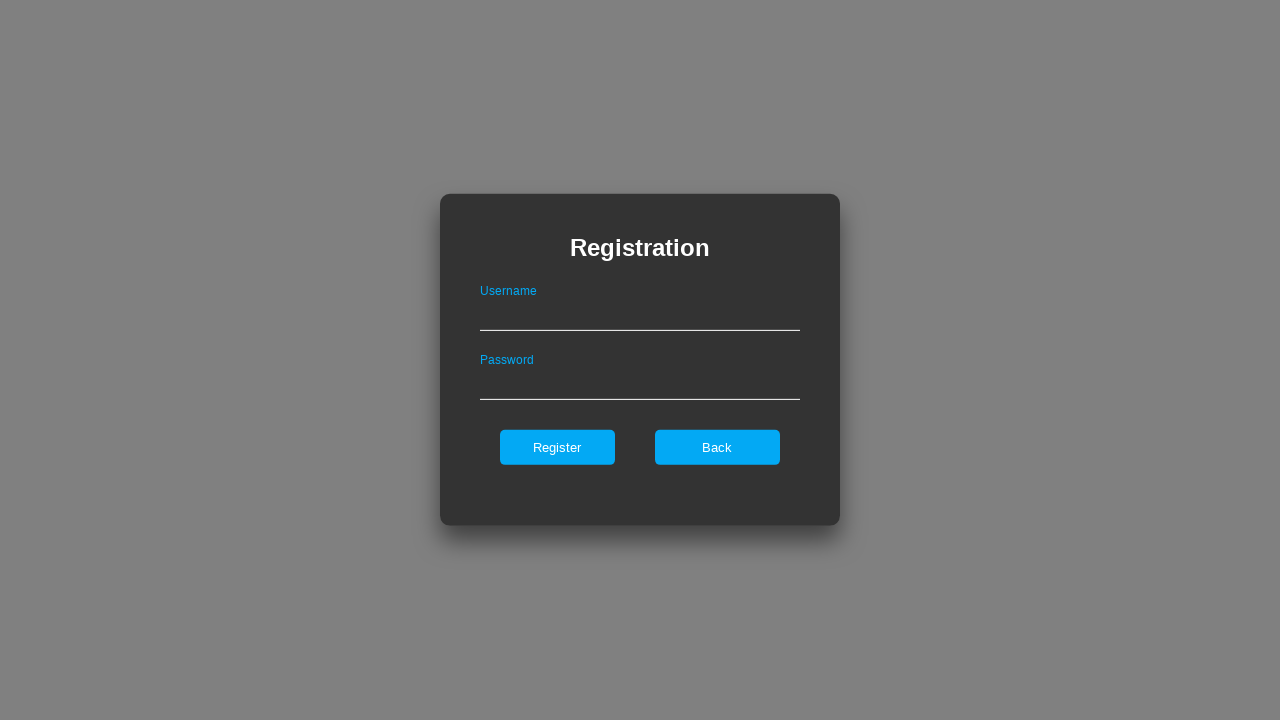

Waited for register form to be visible
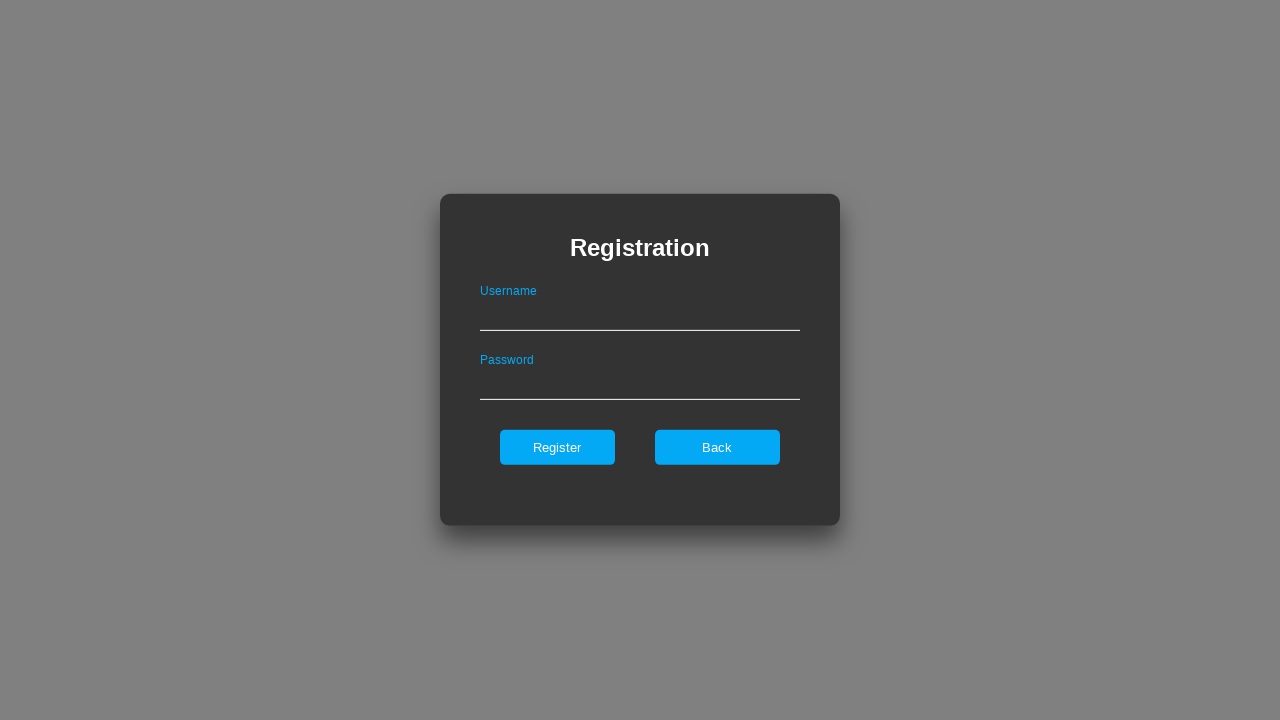

Filled username field with 'ab' (2 characters) on #userNameOnRegister
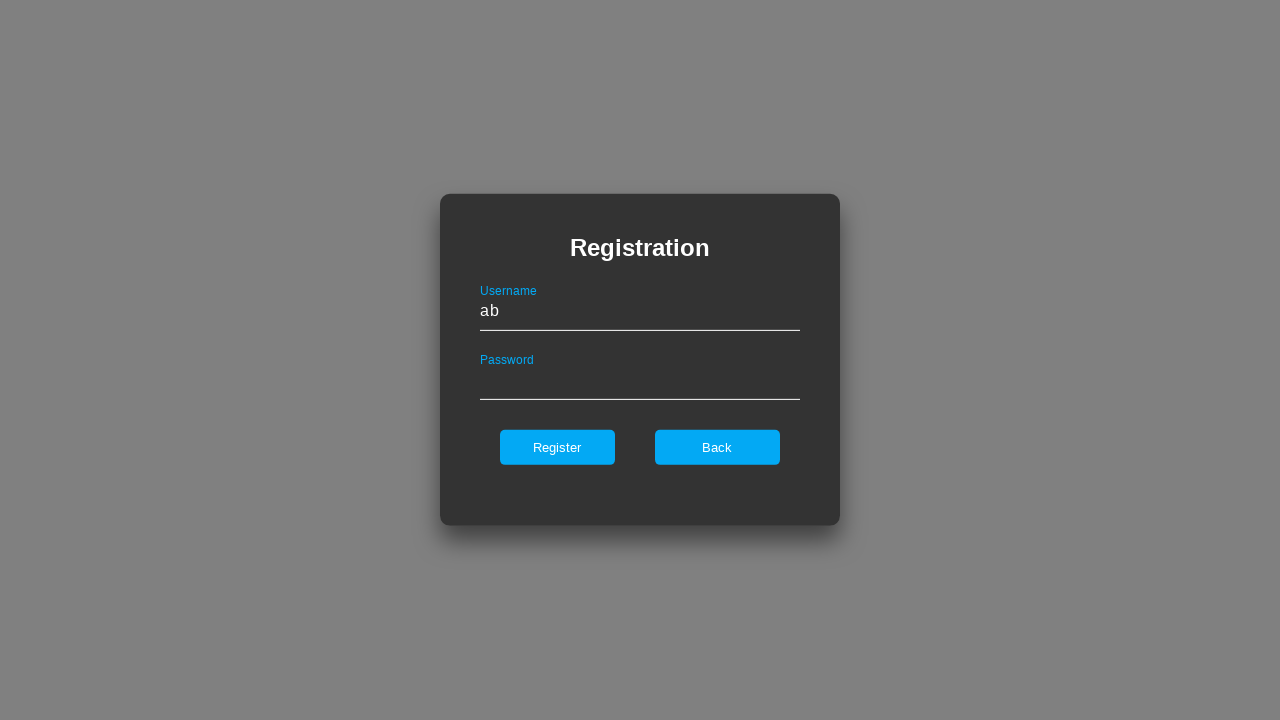

Filled password field with valid password 'SecretPw123!@#' on #passwordOnRegister
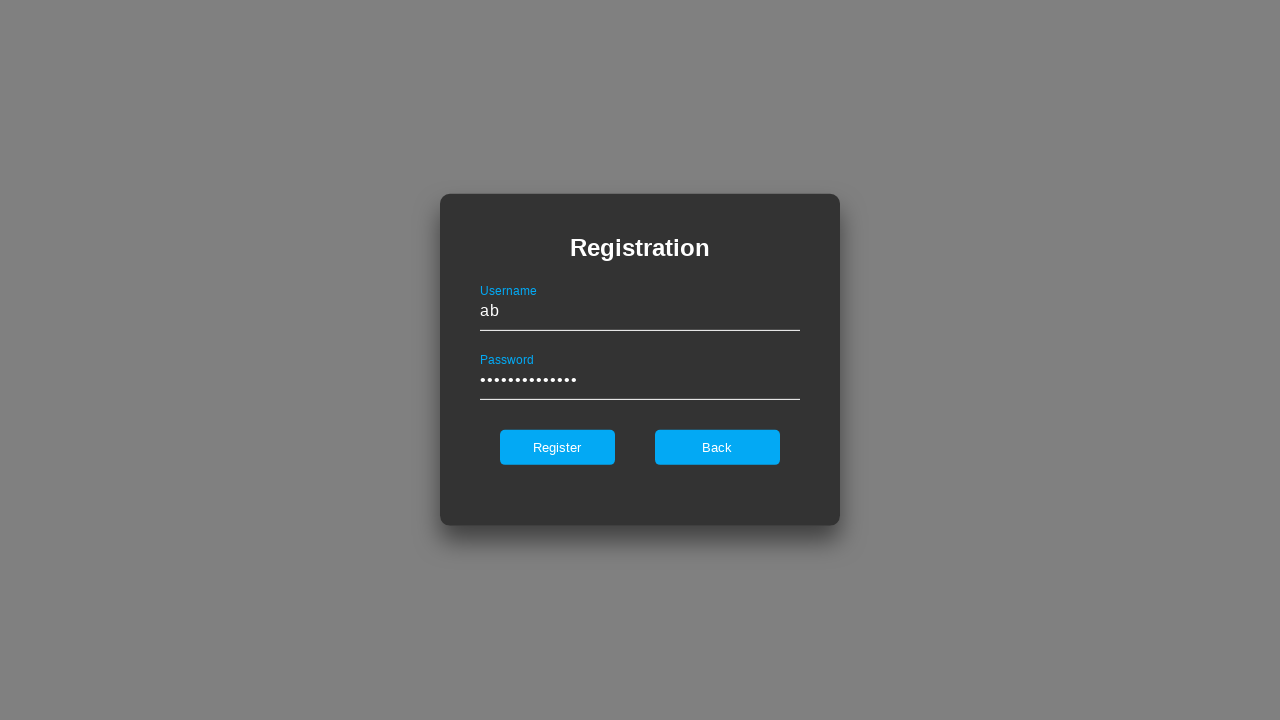

Clicked register button to submit form at (557, 447) on #register
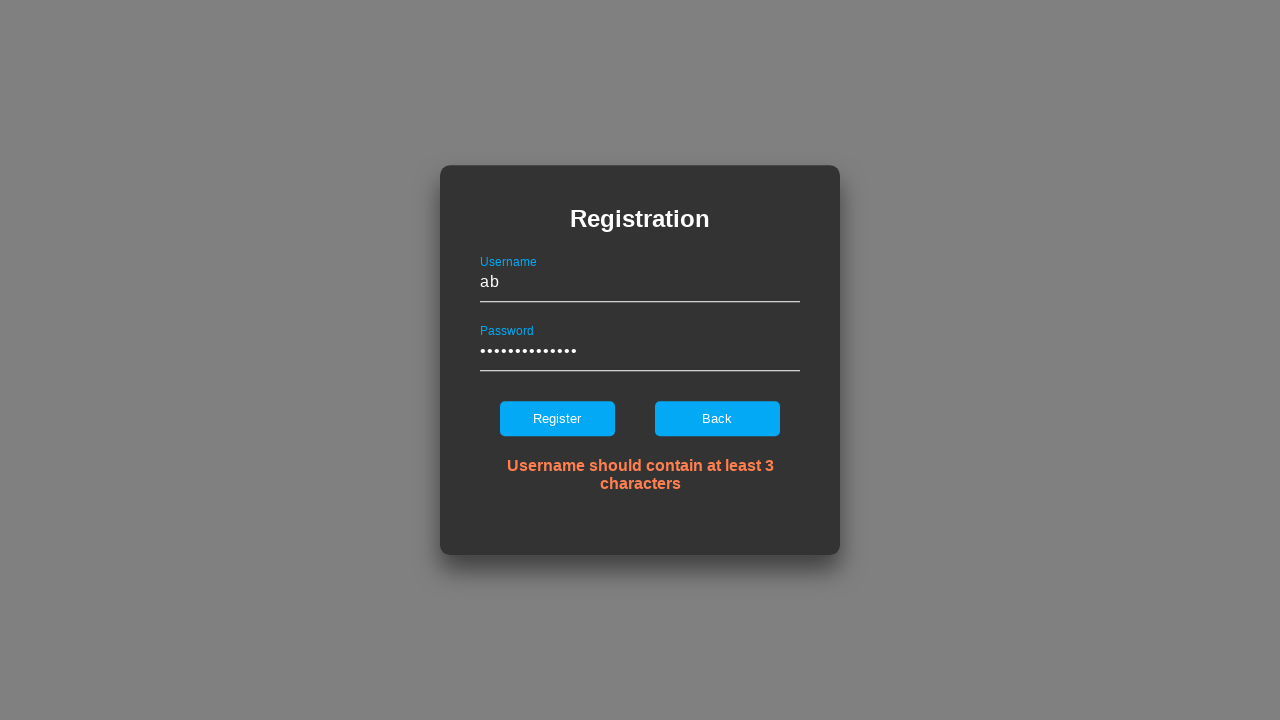

Waited for error message to be visible
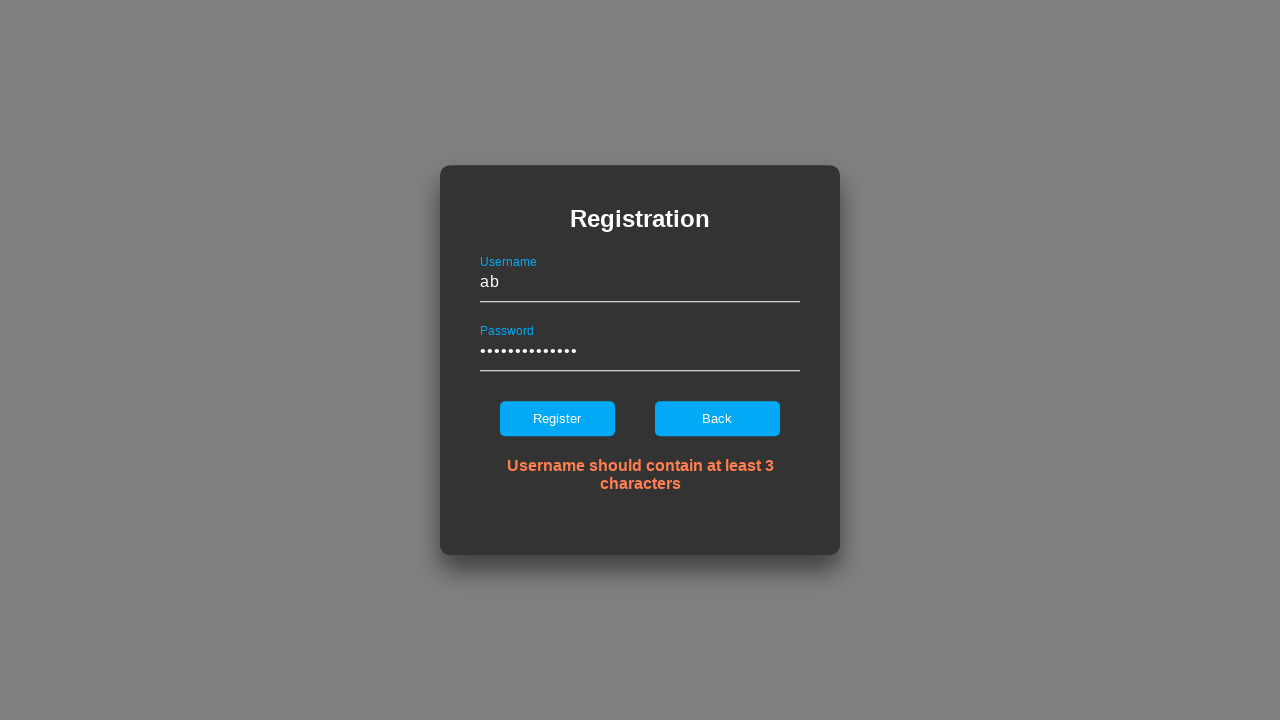

Verified error message displays 'Username should contain at least 3 characters'
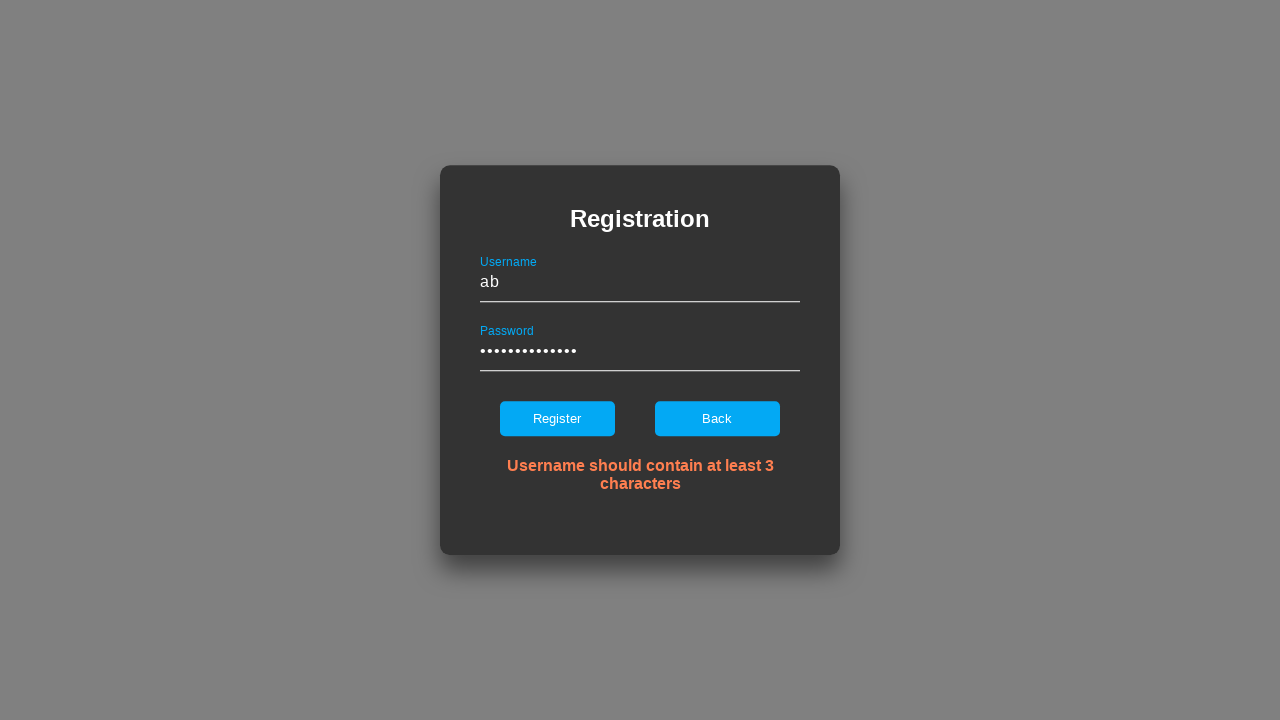

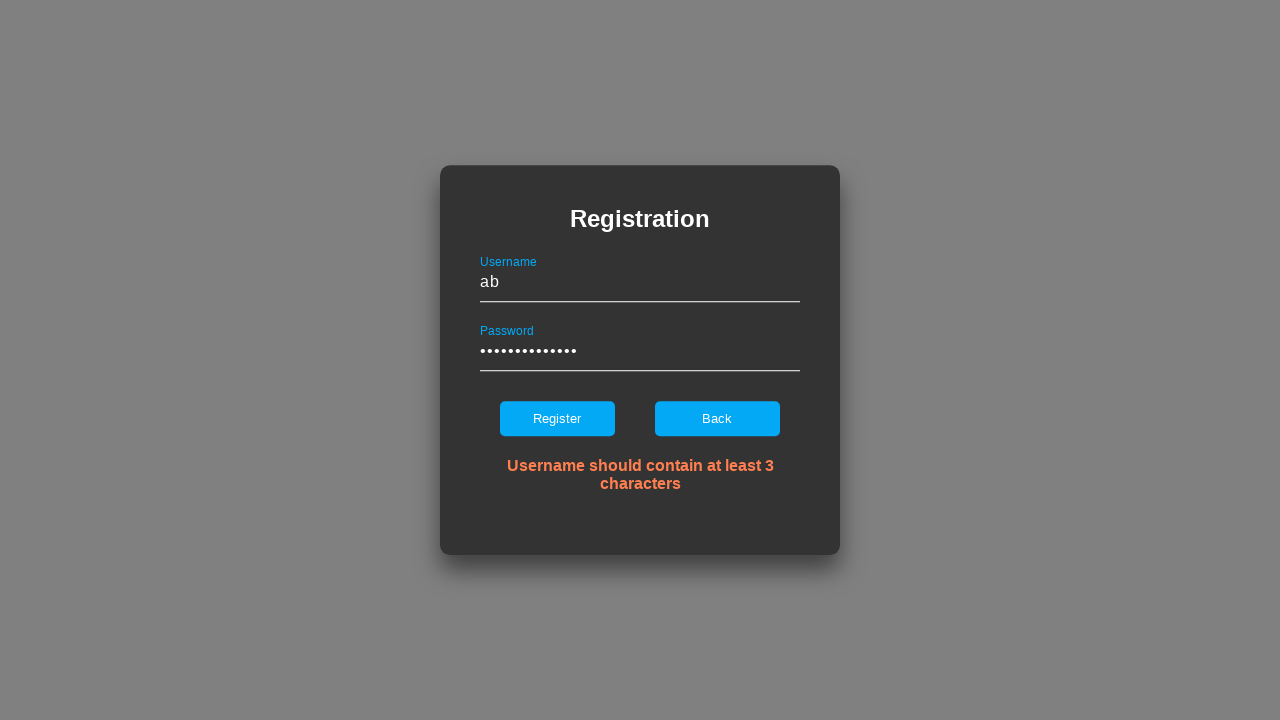